Navigates to an HTML forms demo page and verifies that radio button elements with a specific name attribute are present on the page.

Starting URL: http://www.echoecho.com/htmlforms10.htm

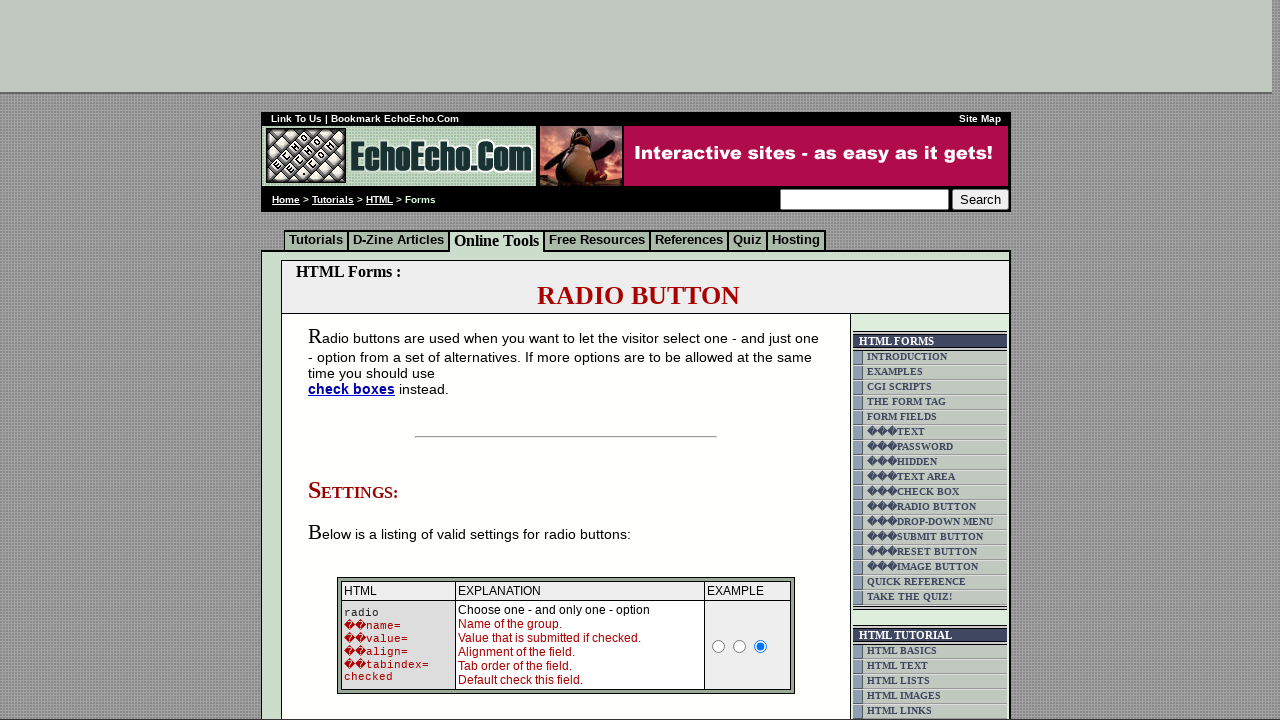

Navigated to HTML forms demo page at http://www.echoecho.com/htmlforms10.htm
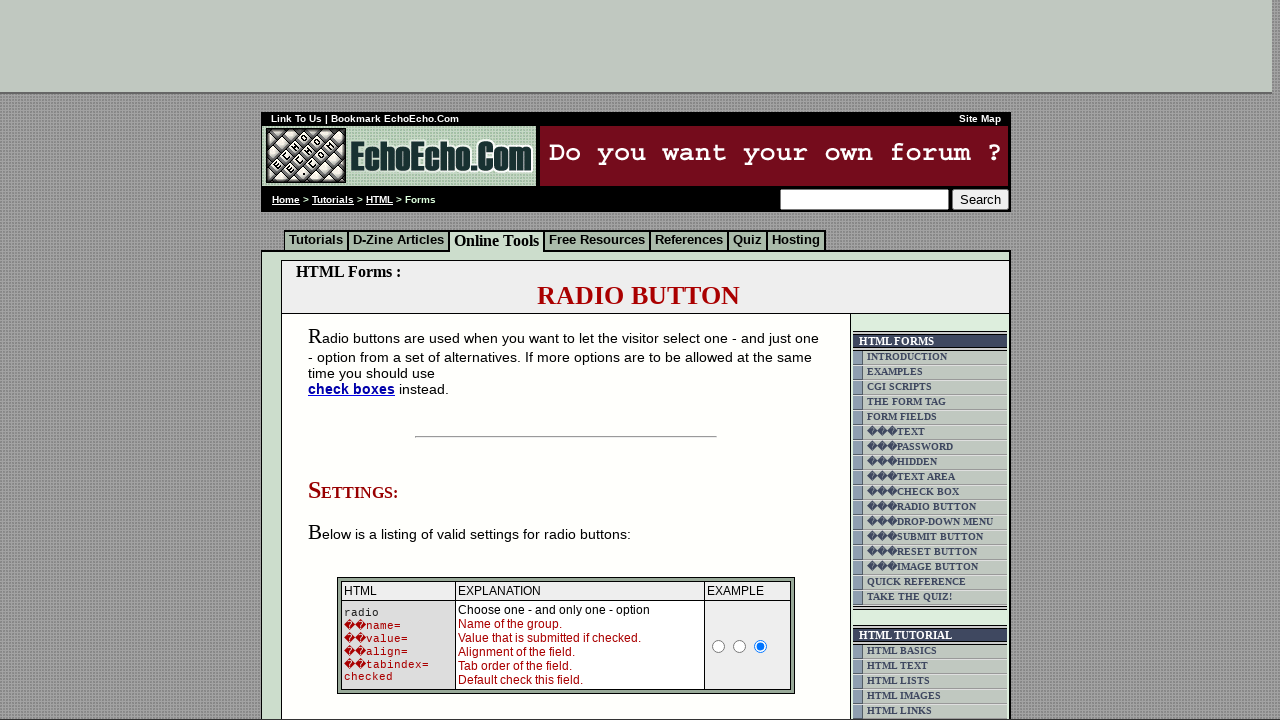

Radio button elements with name 'group2' are present and loaded
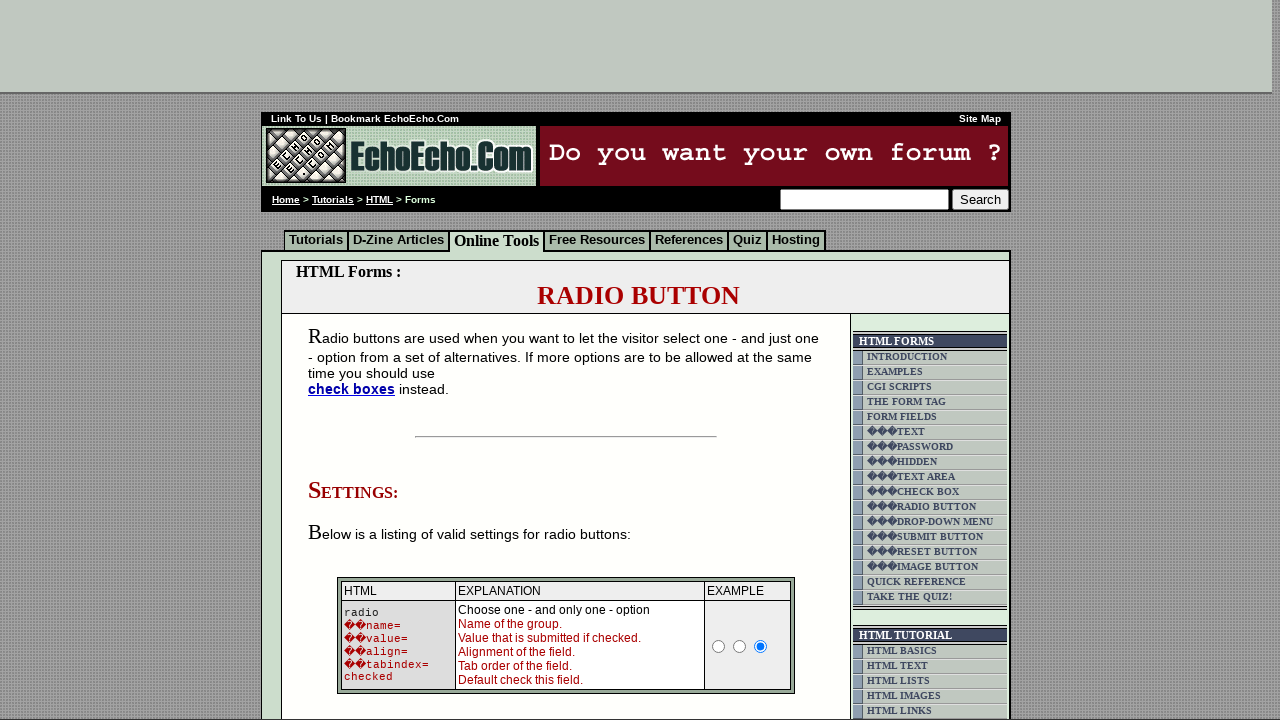

Located all radio button elements with name 'group2'
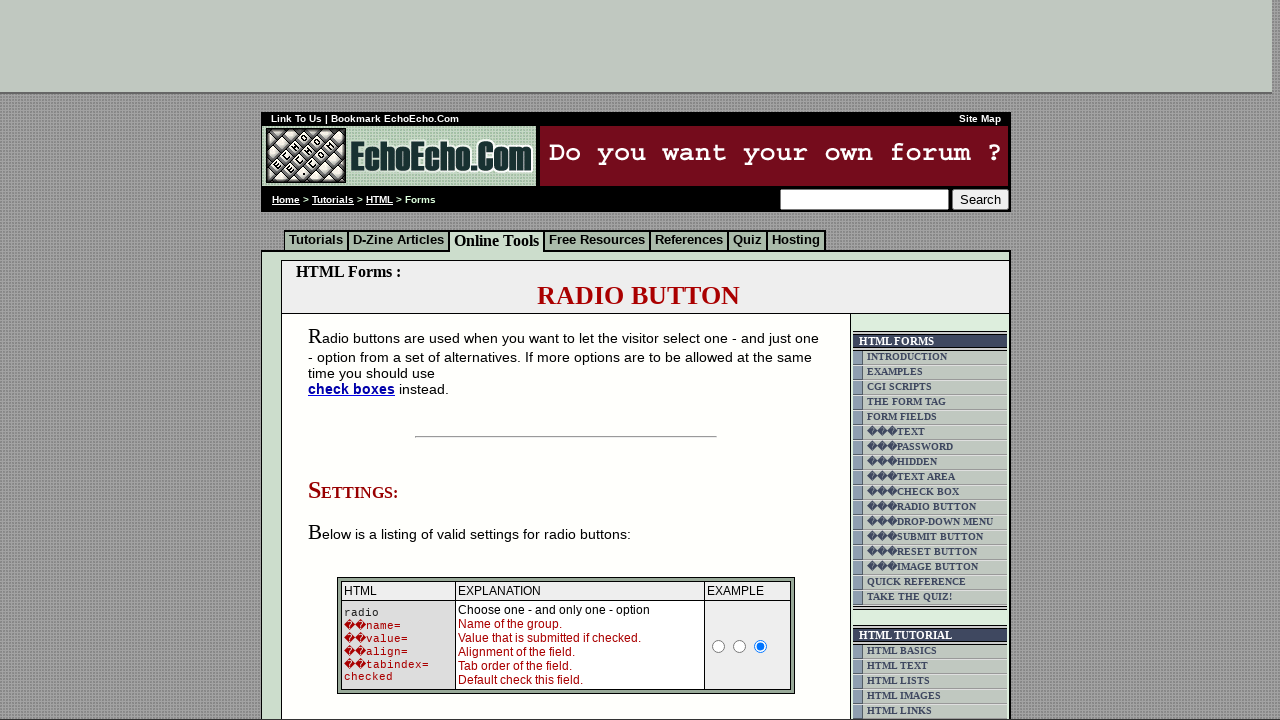

First radio button in the group became visible
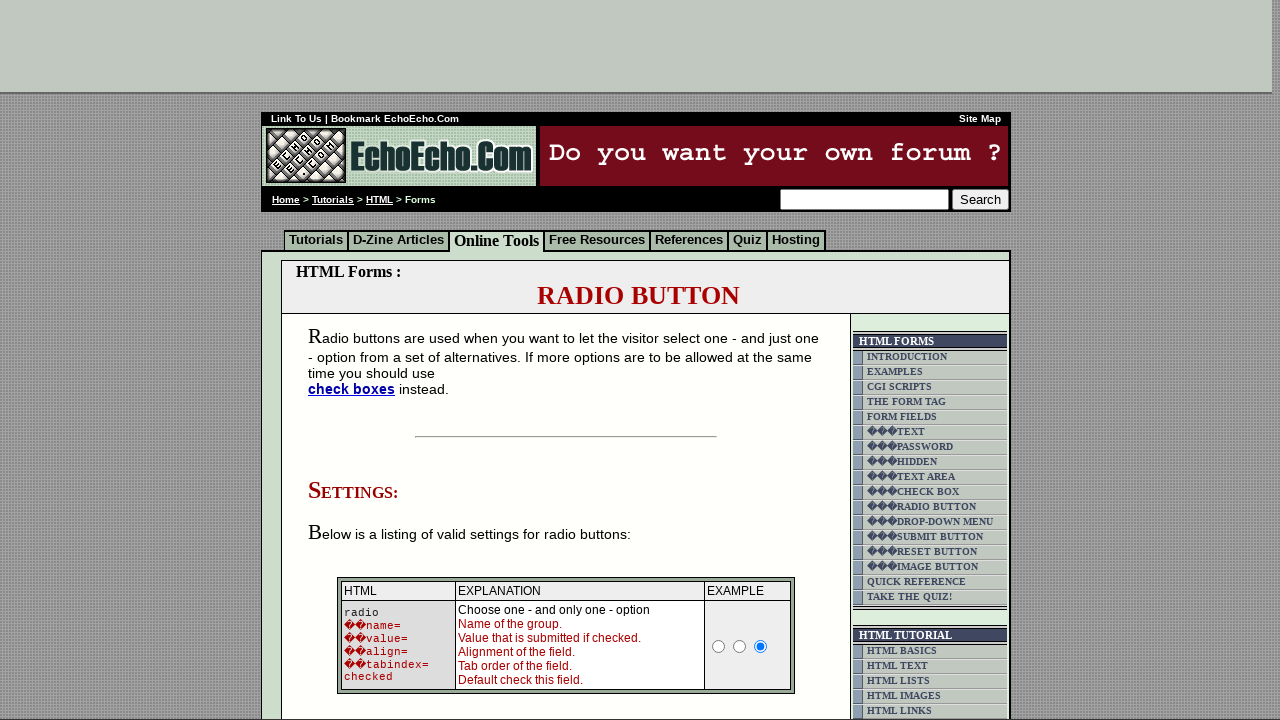

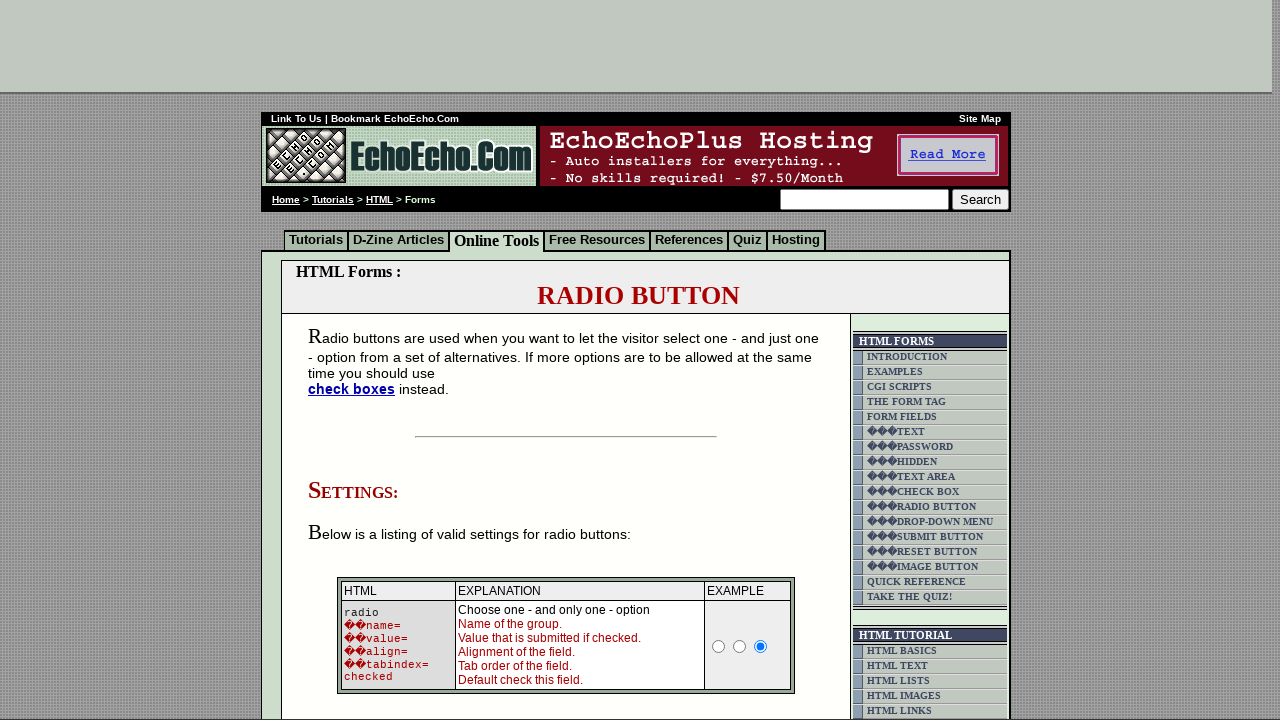